Demonstrates browser zoom functionality by changing the page zoom level from 50% to 80% using JavaScript execution on a demo e-commerce site.

Starting URL: https://demo.nopcommerce.com/

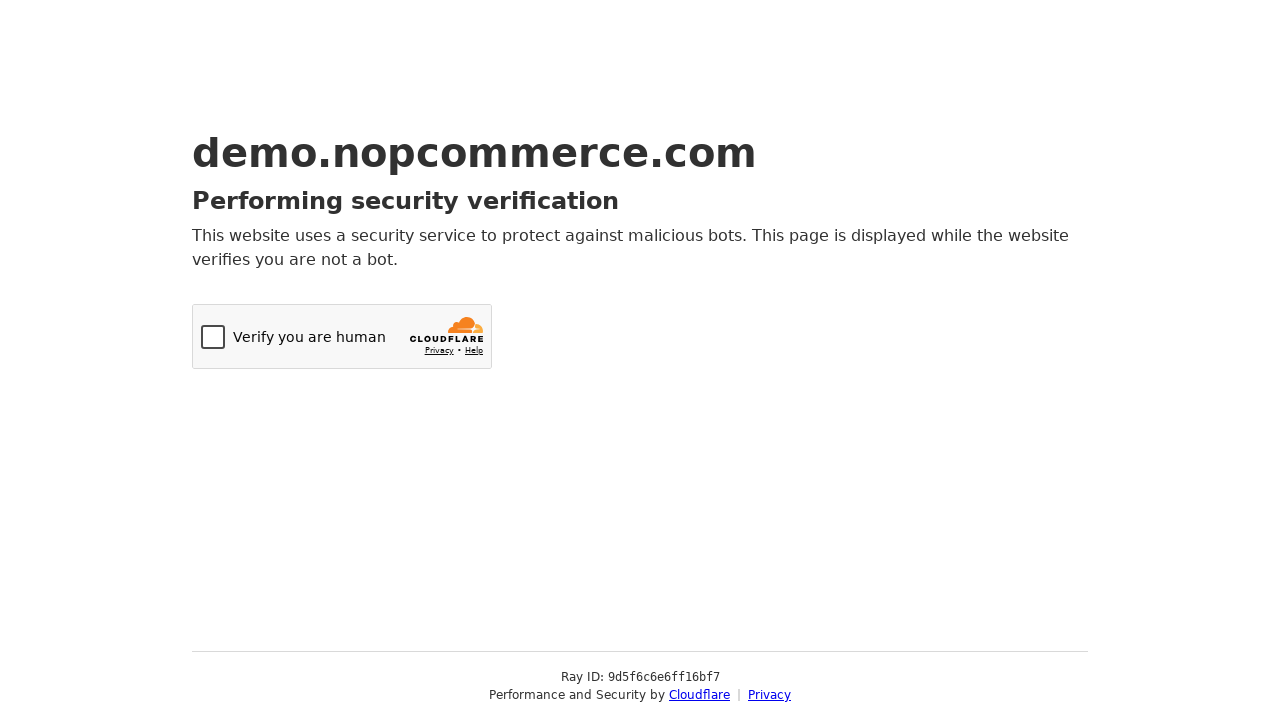

Set viewport size to 1920x1080
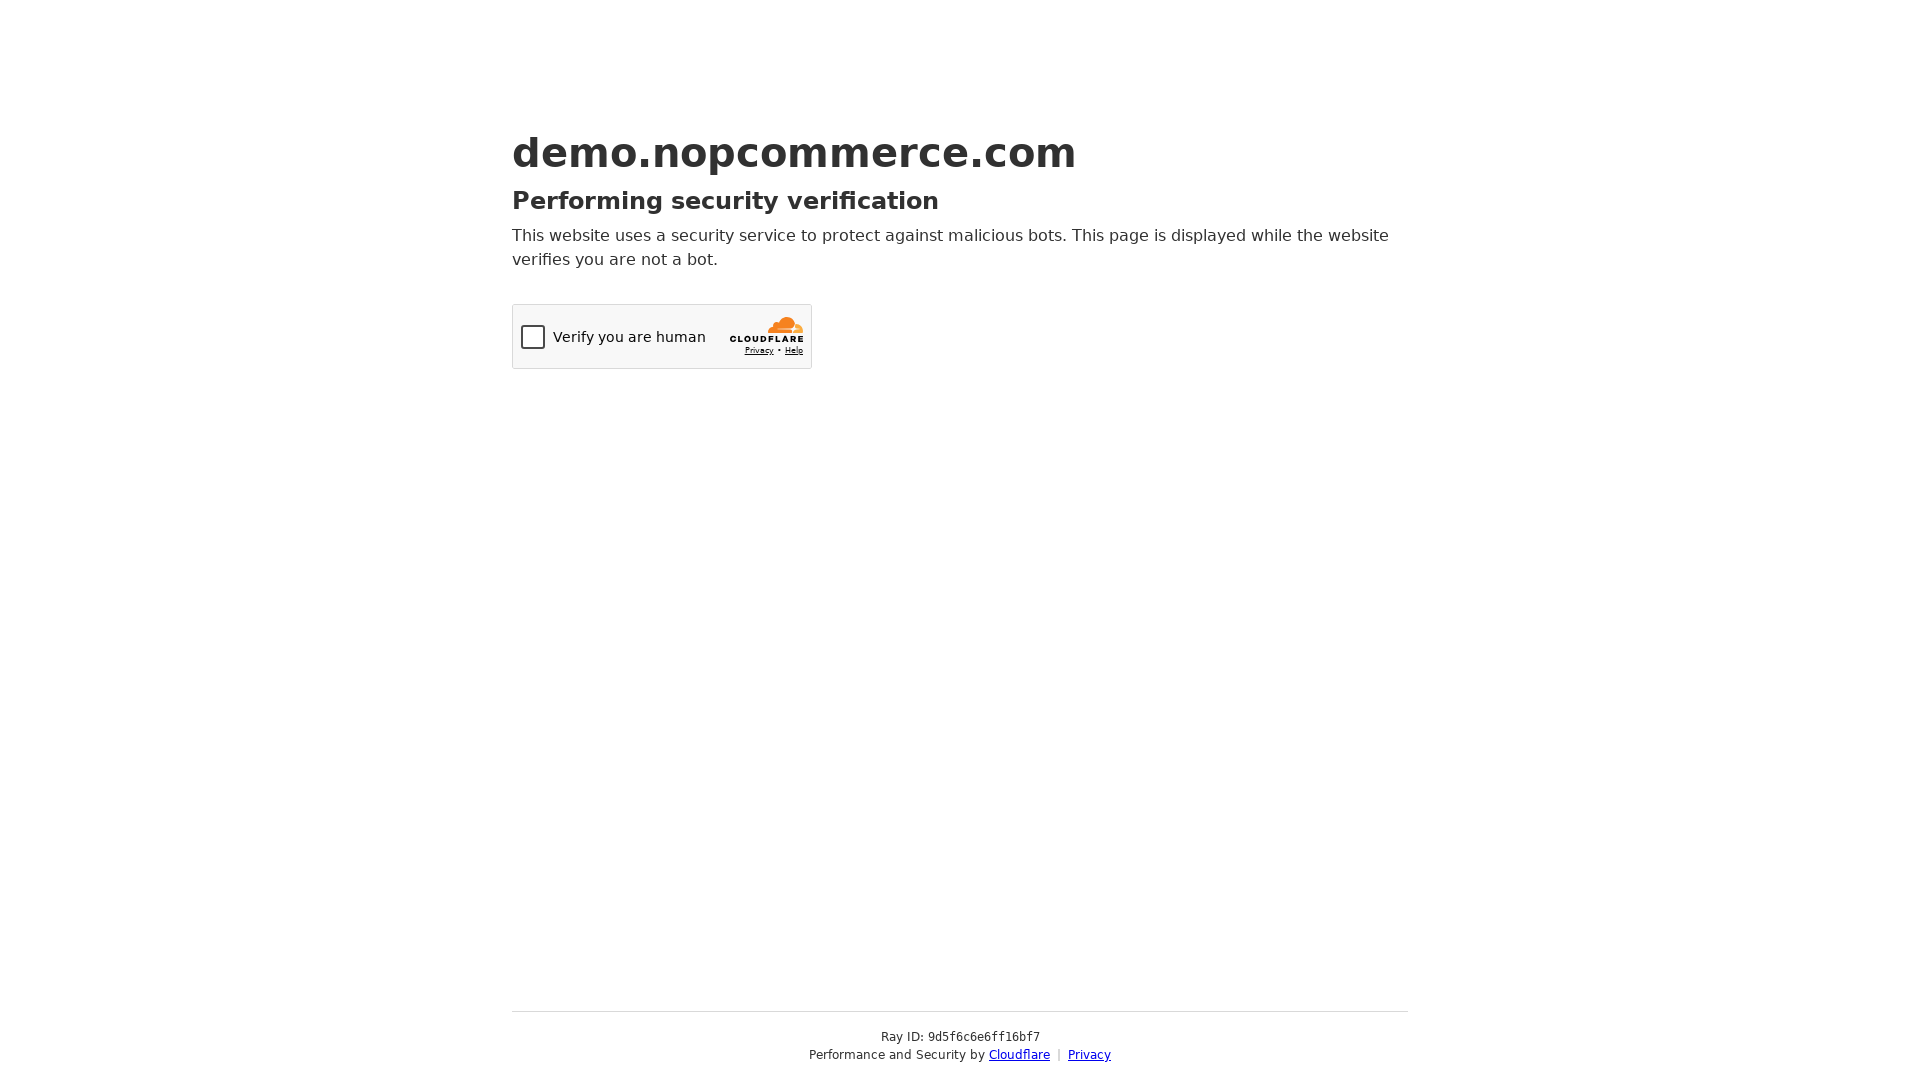

Waited for page to load (domcontentloaded)
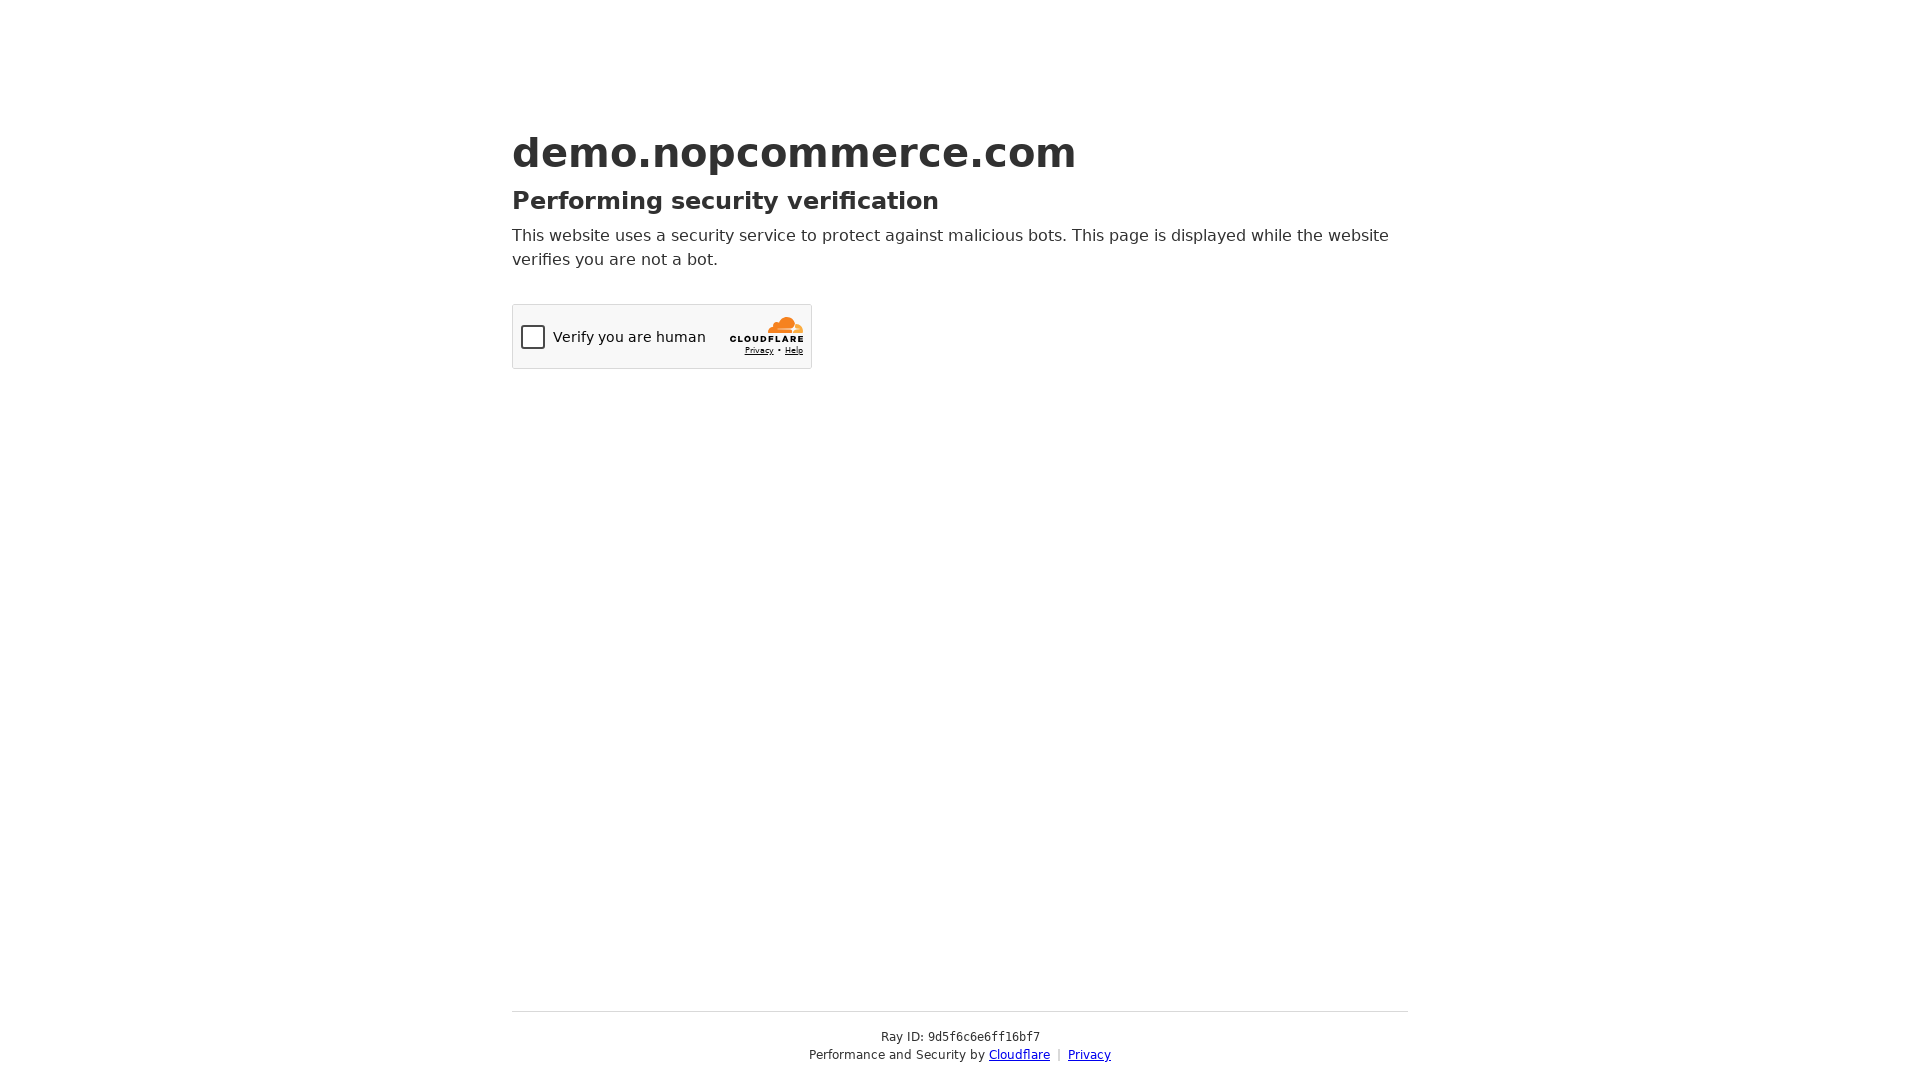

Zoomed page to 50%
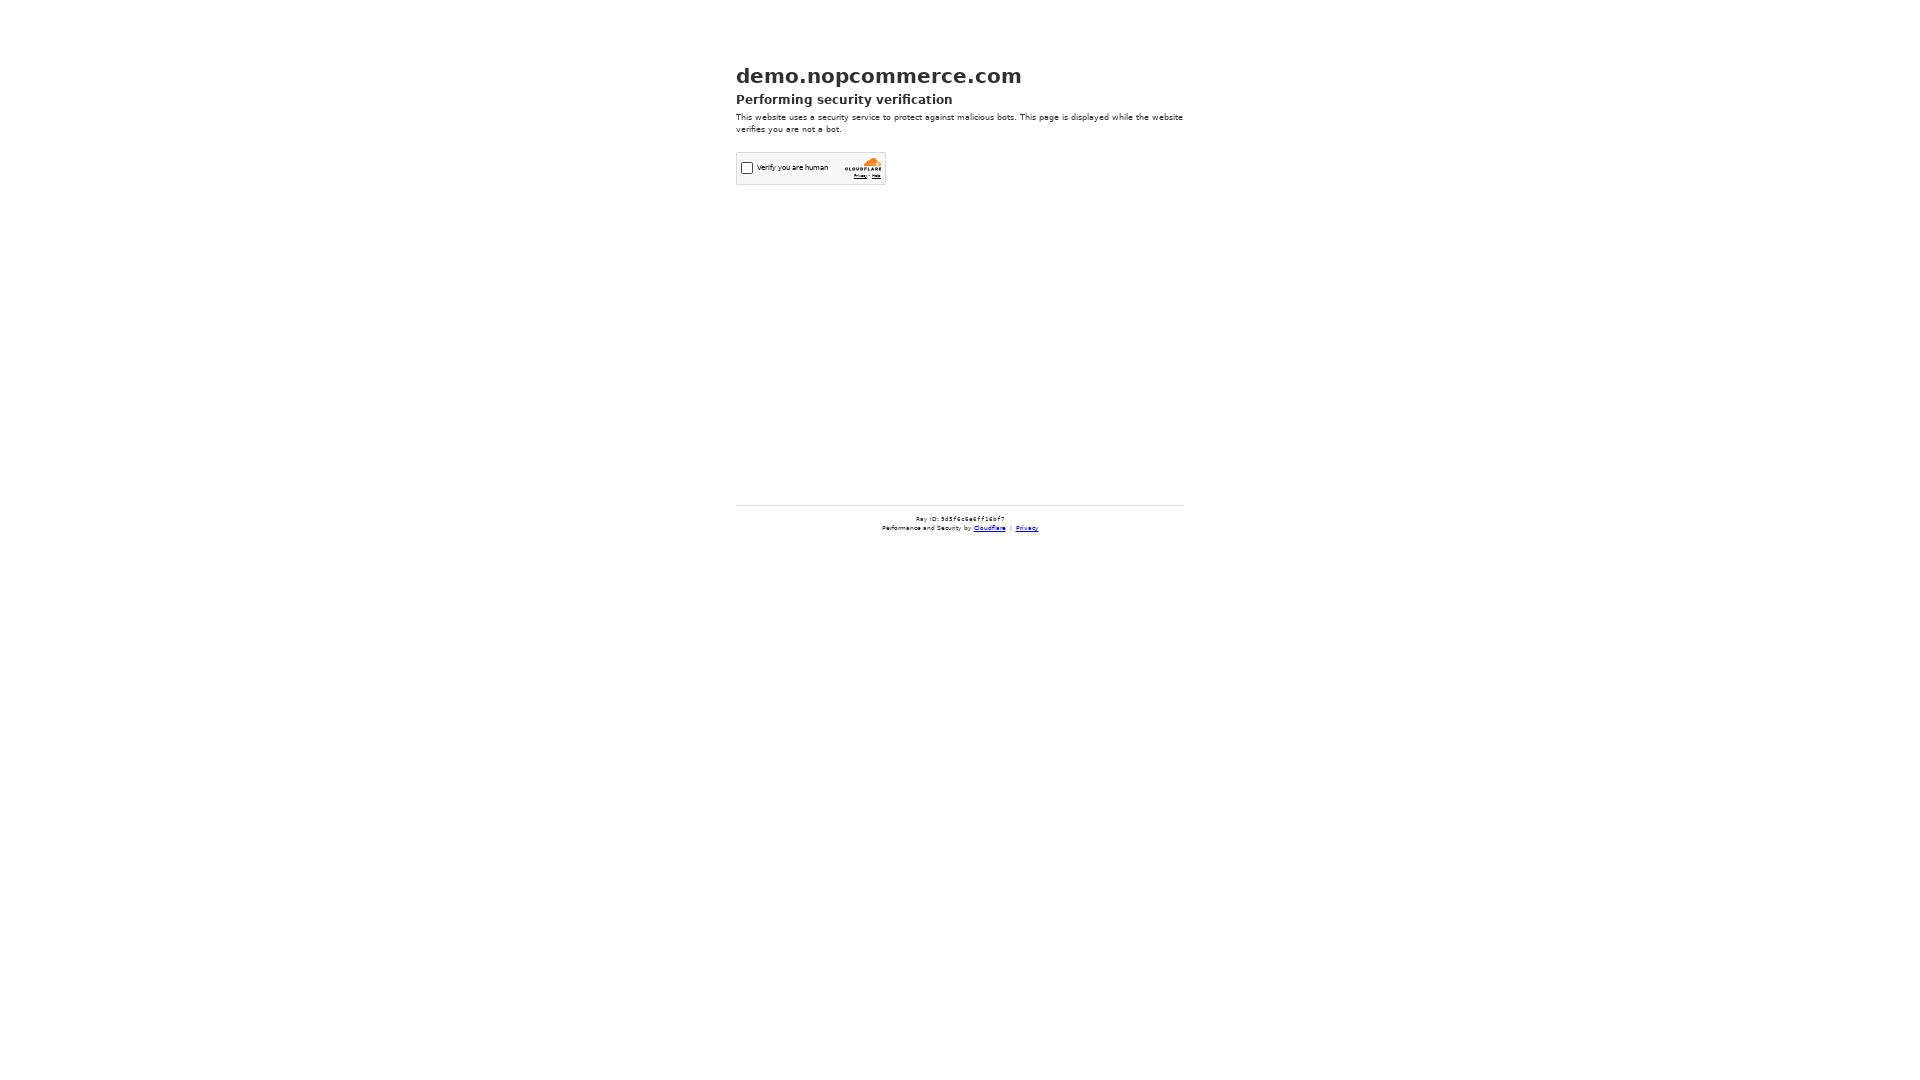

Waited 2 seconds to observe 50% zoom effect
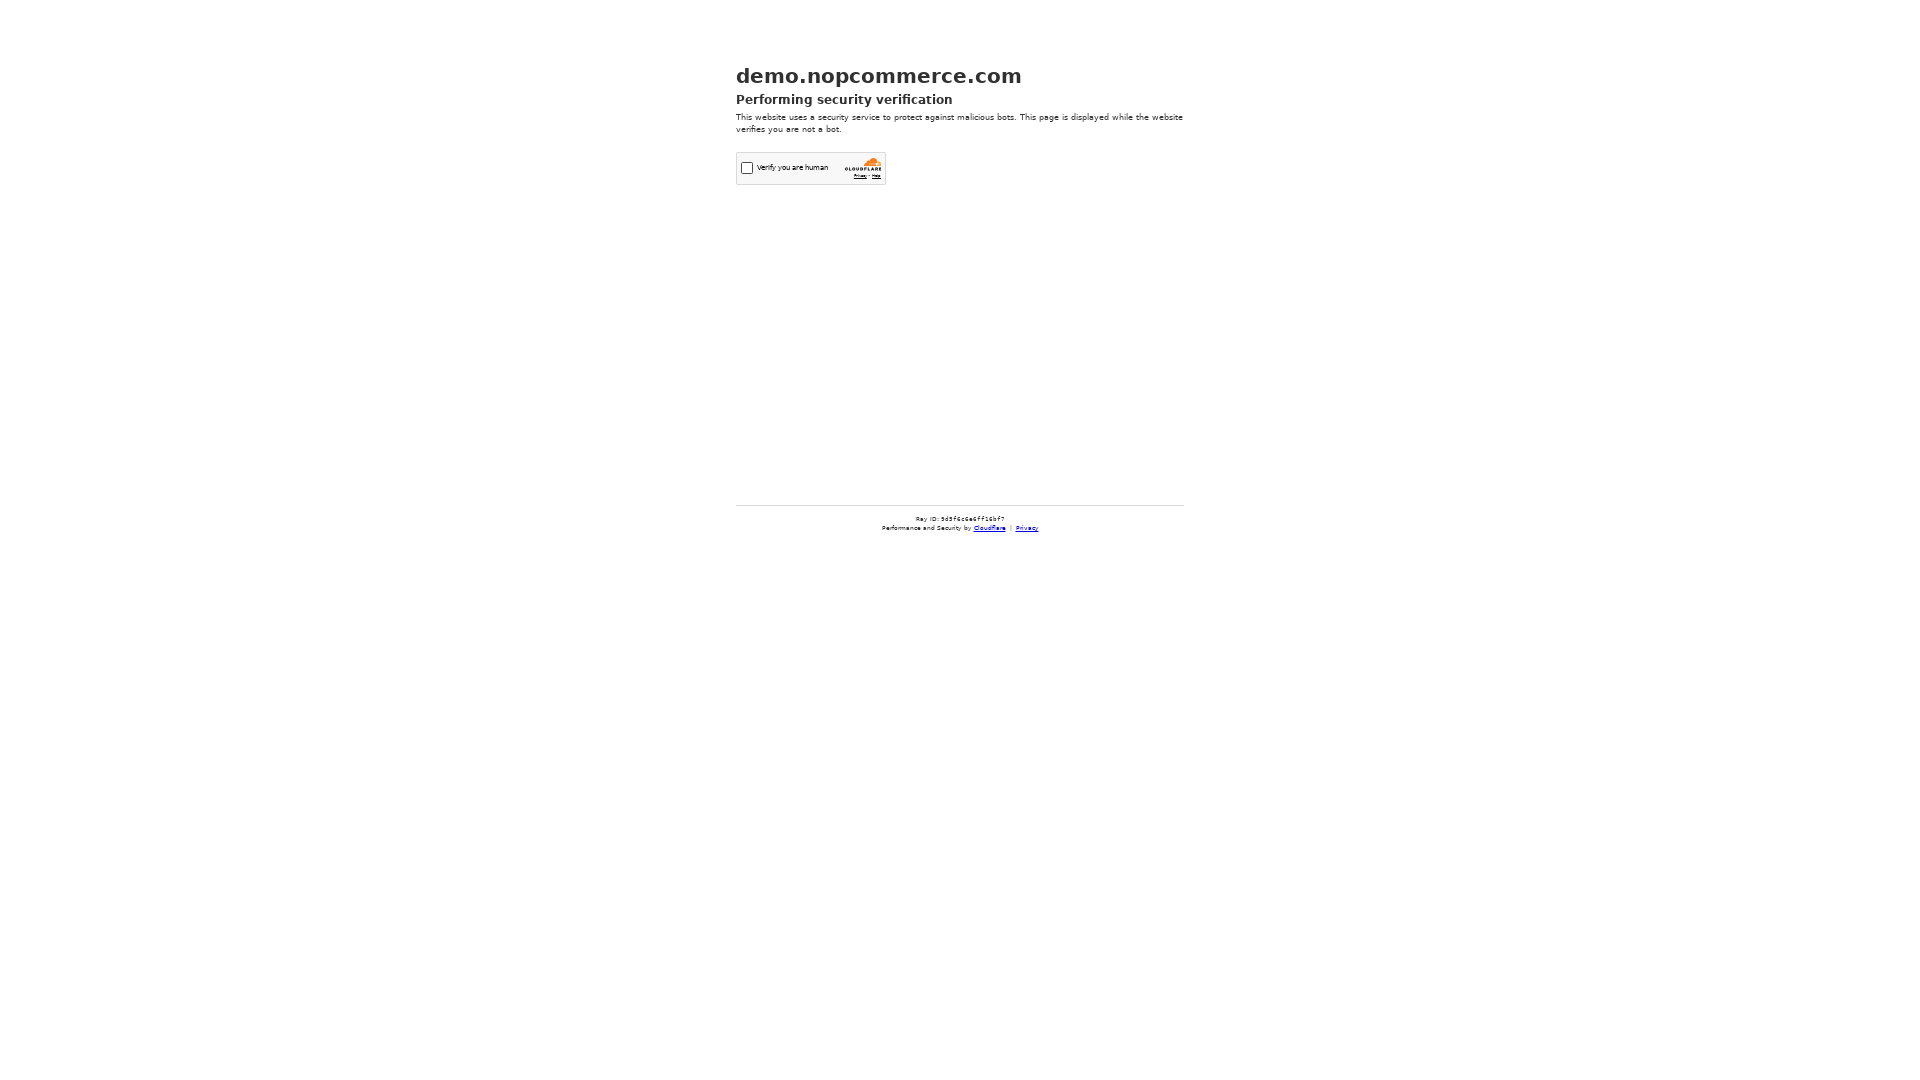

Zoomed page to 80%
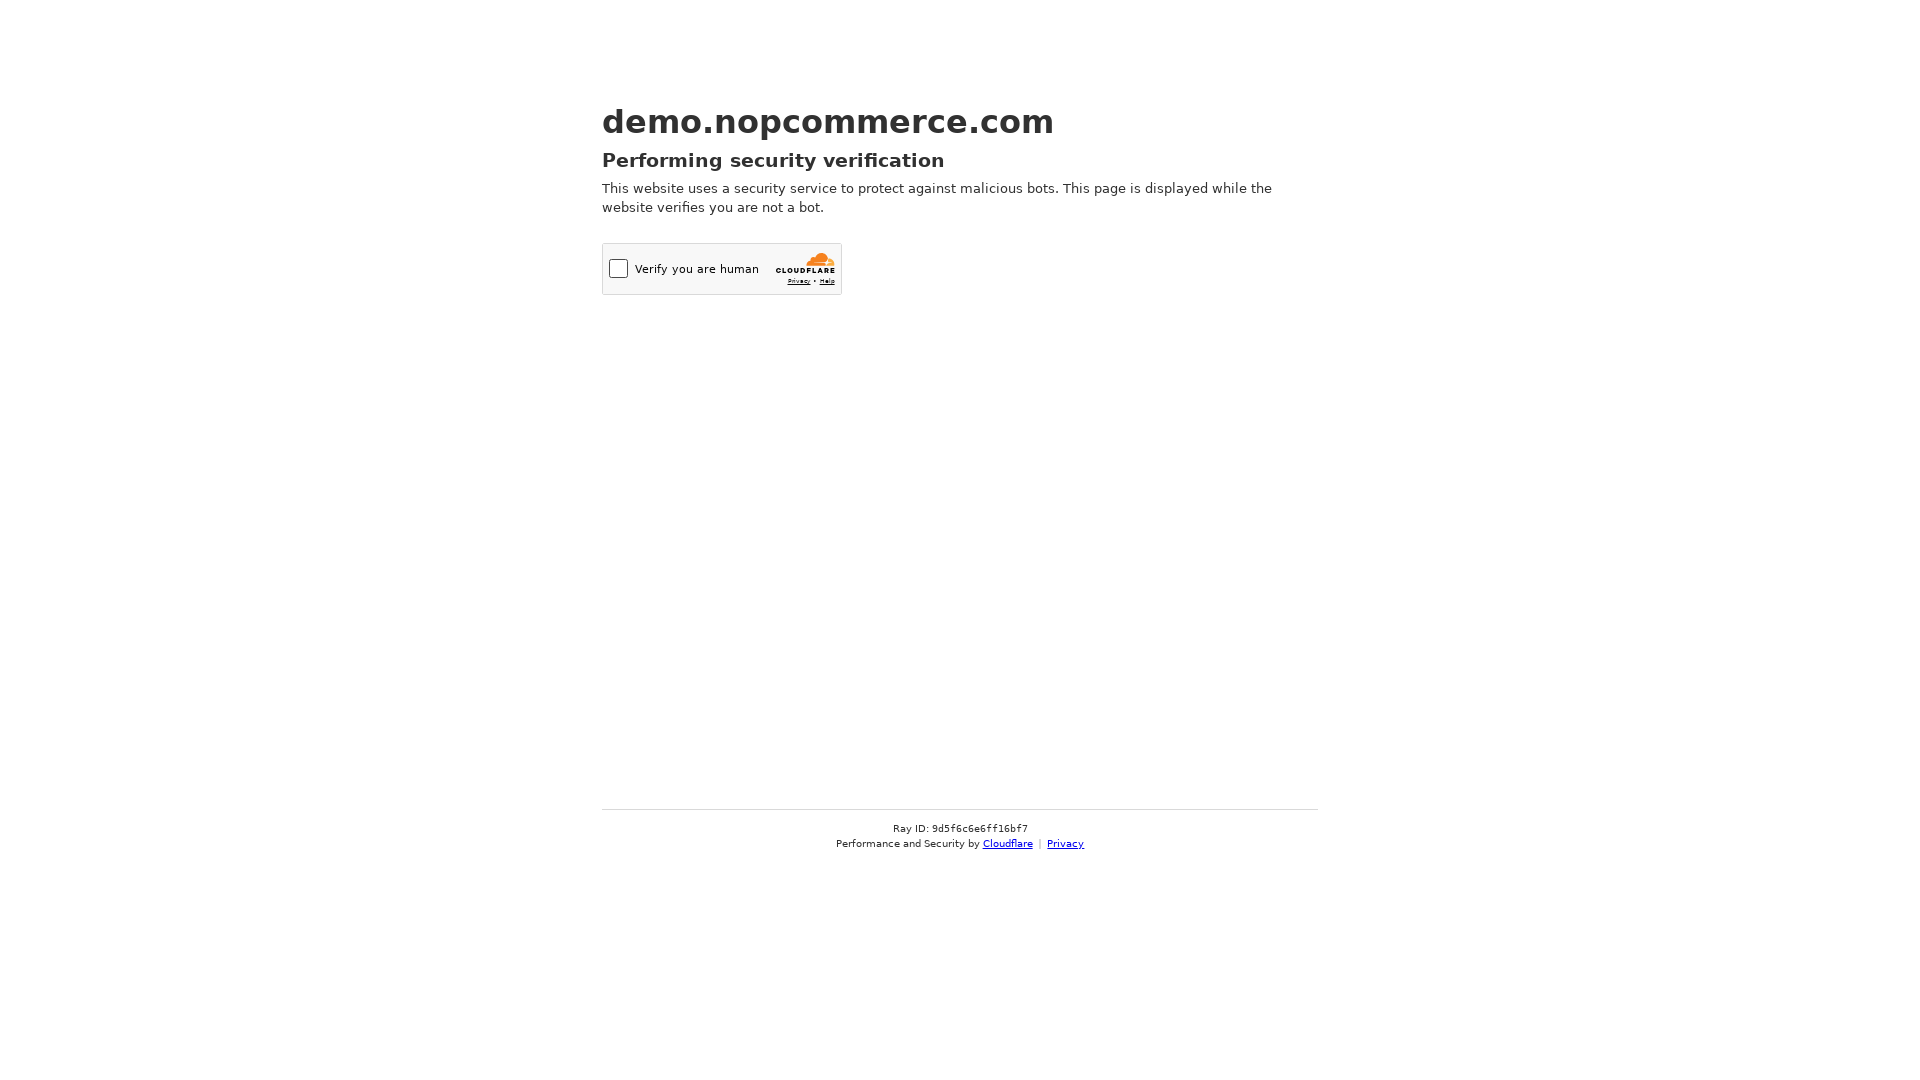

Waited 2 seconds to observe 80% zoom effect
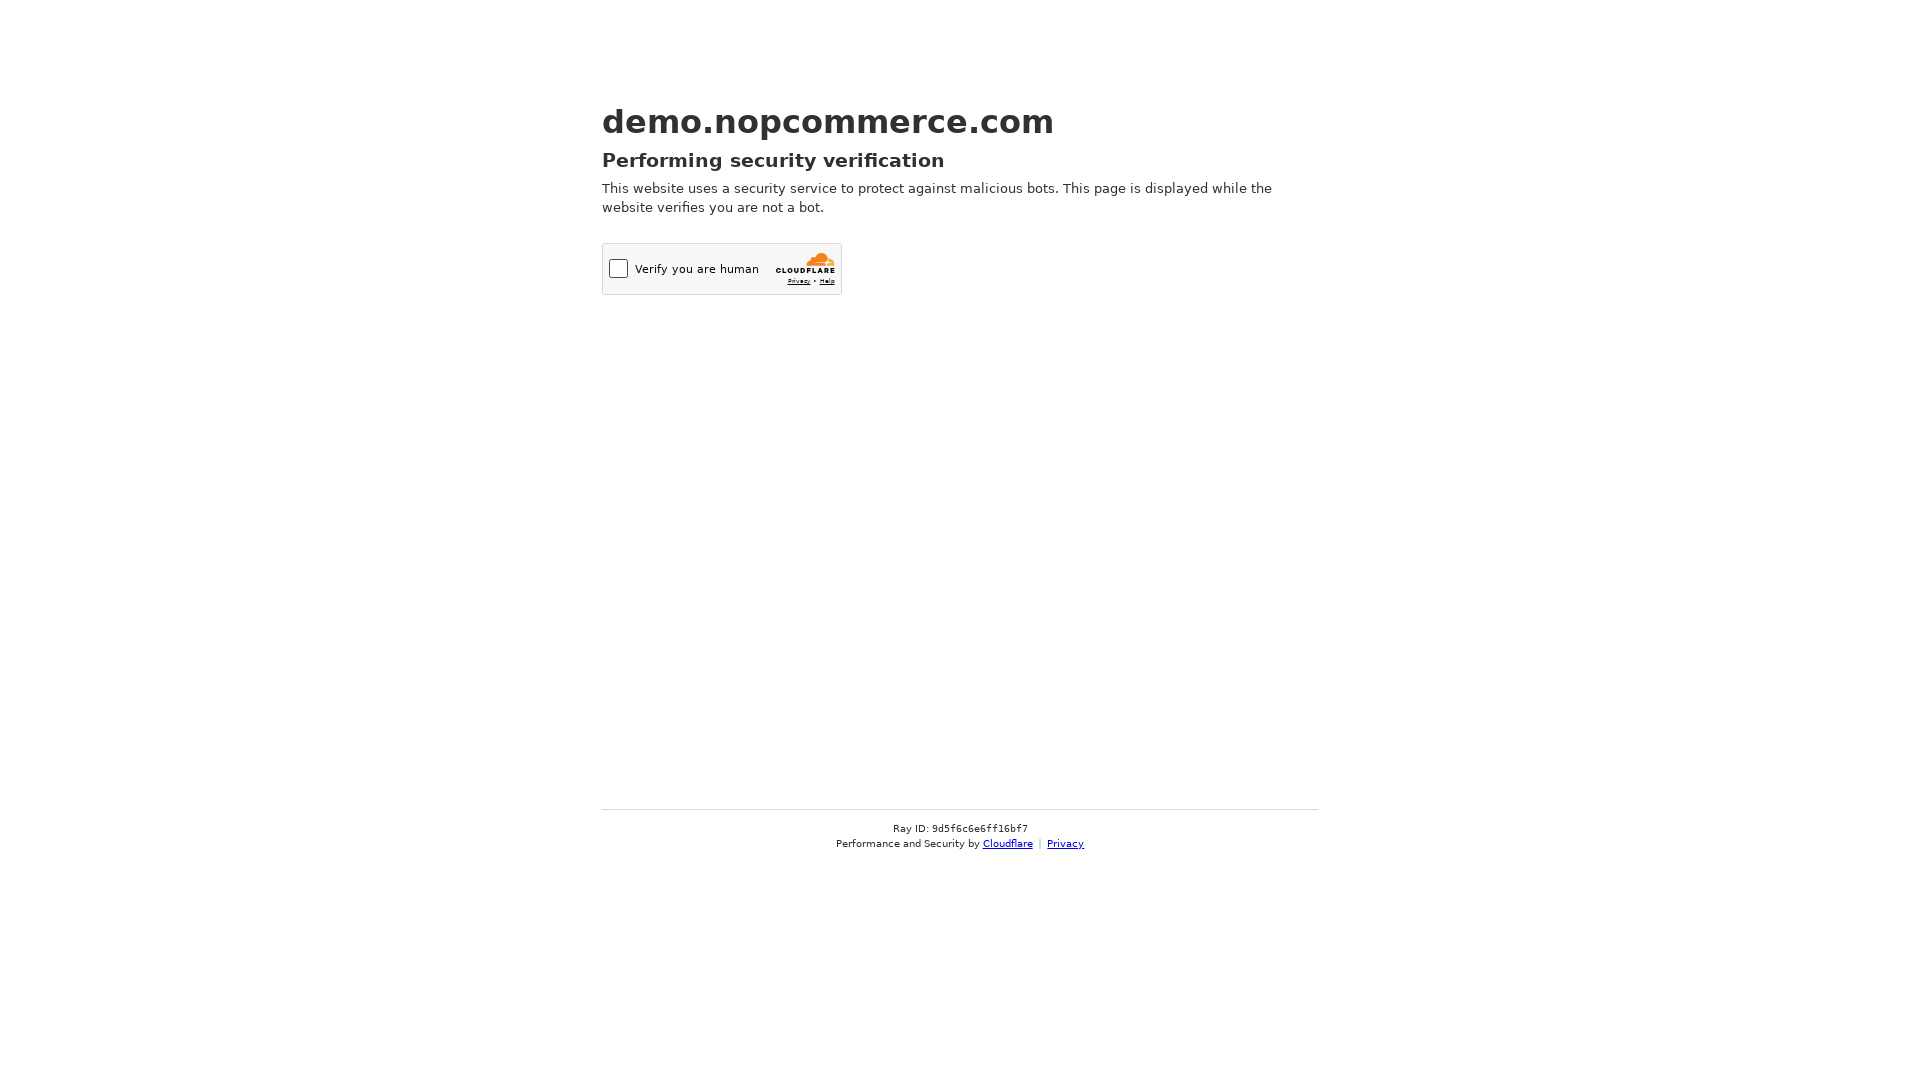

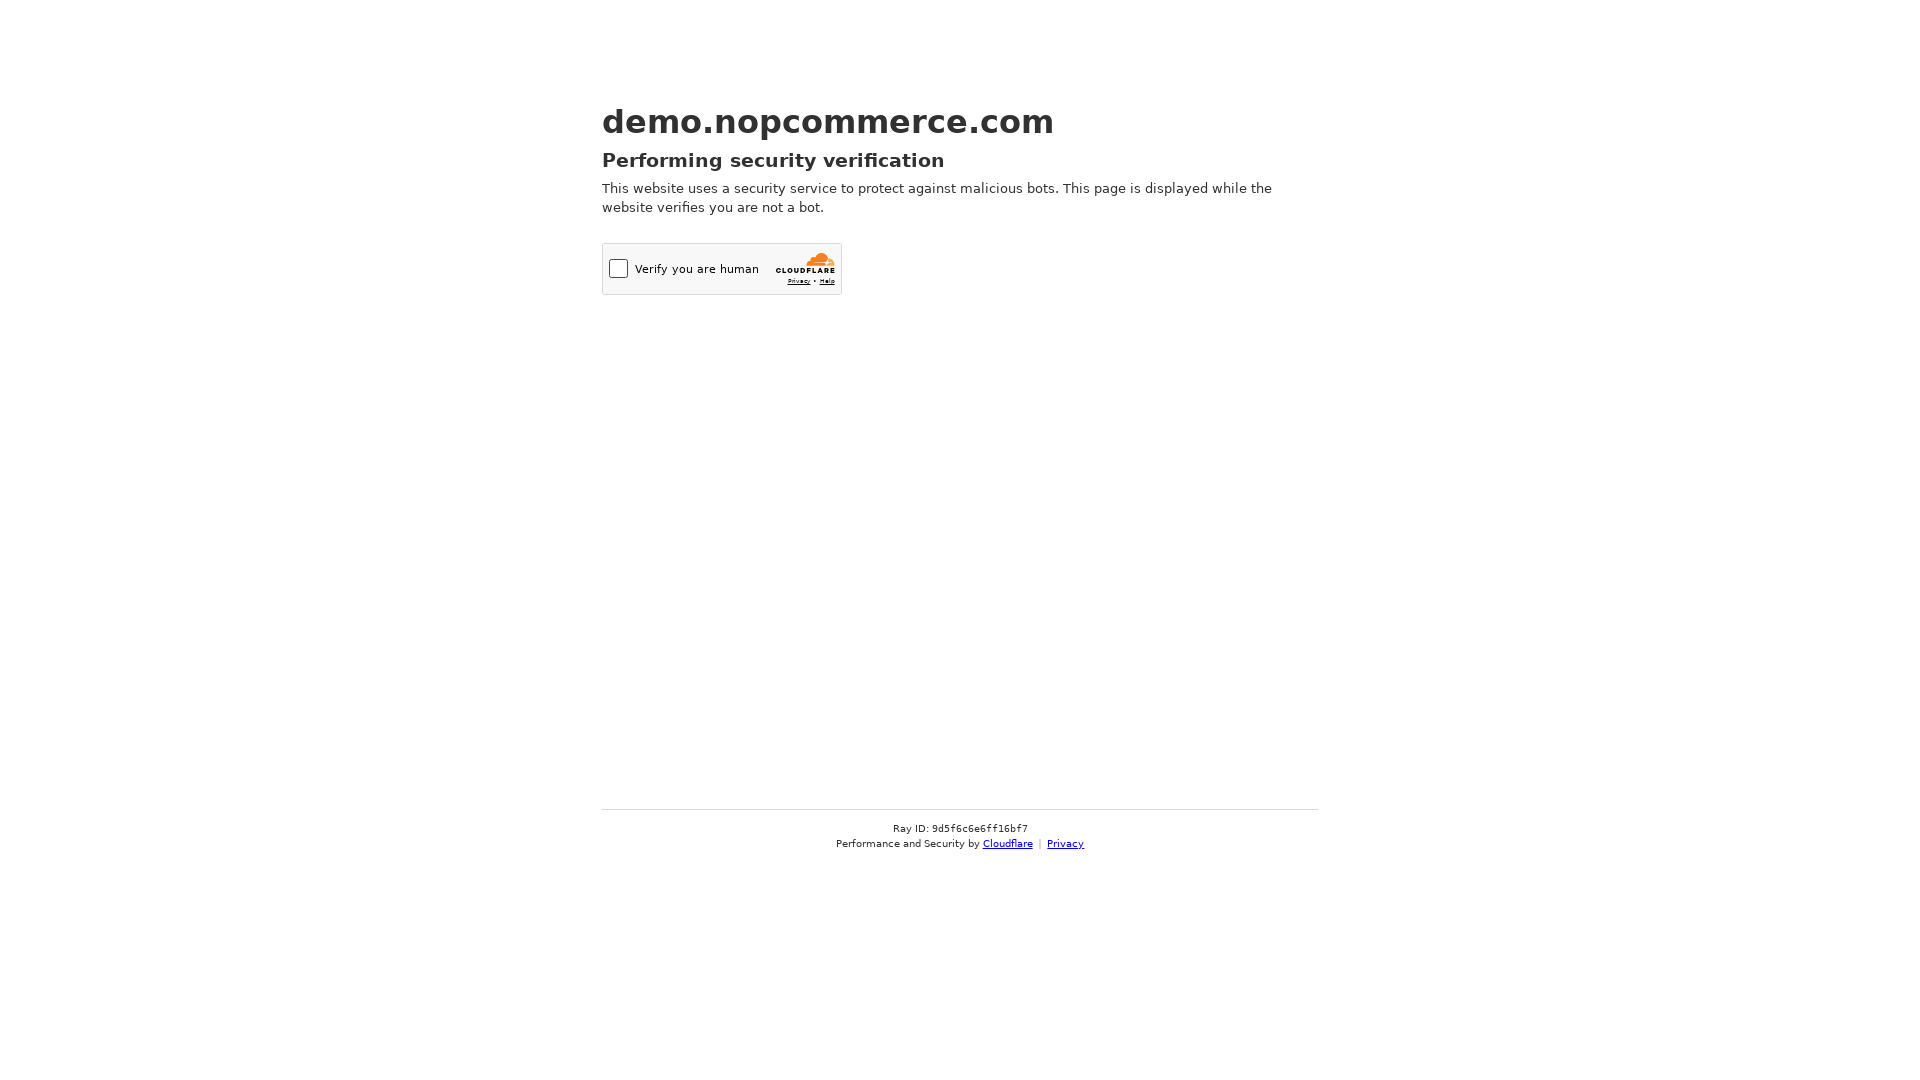